Tests drag and drop functionality on jQuery UI demo page by dragging a draggable element onto a droppable target and verifying the interaction.

Starting URL: http://jqueryui.com/resources/demos/droppable/default.html

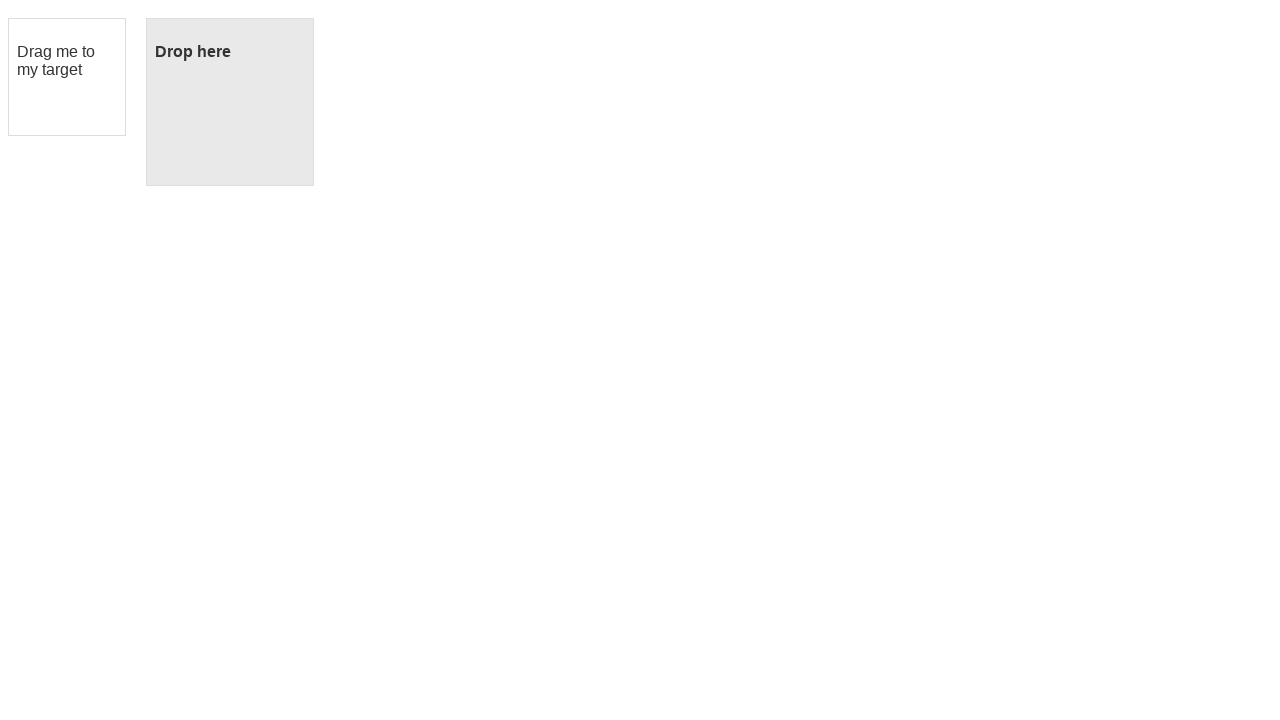

Waited for draggable element to be visible
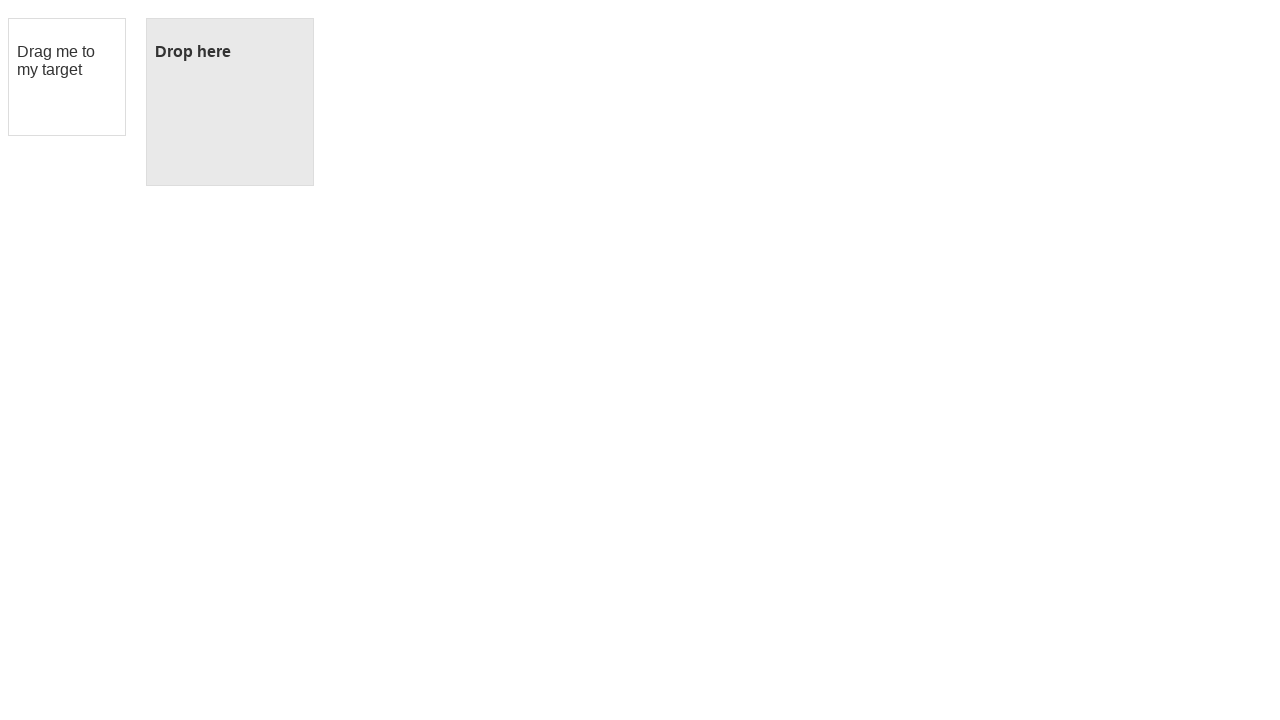

Waited for droppable element to be visible
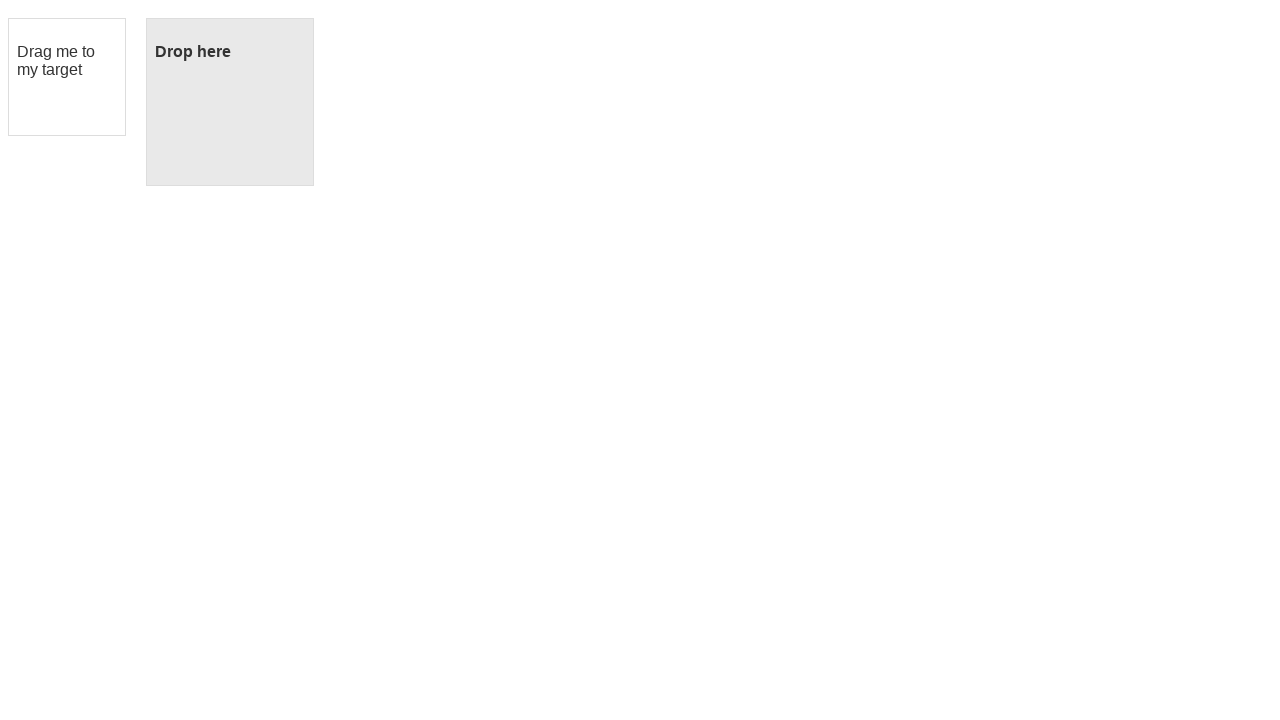

Located the draggable element
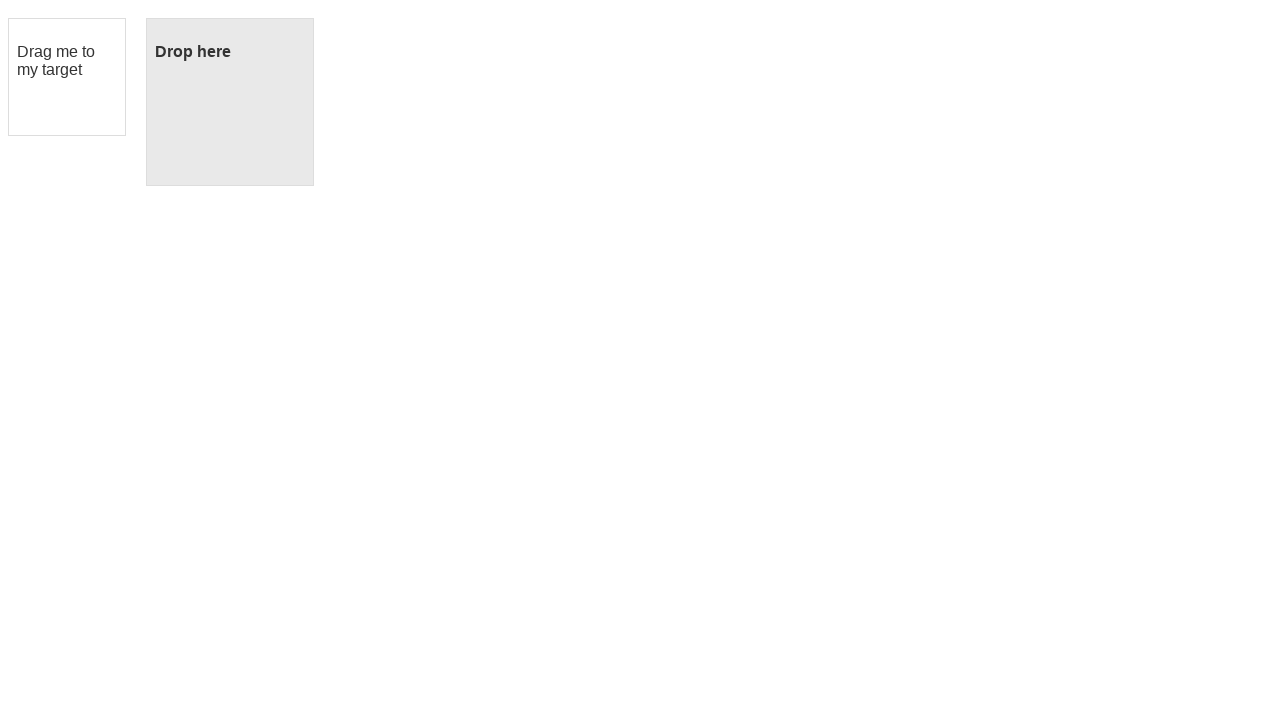

Located the droppable element
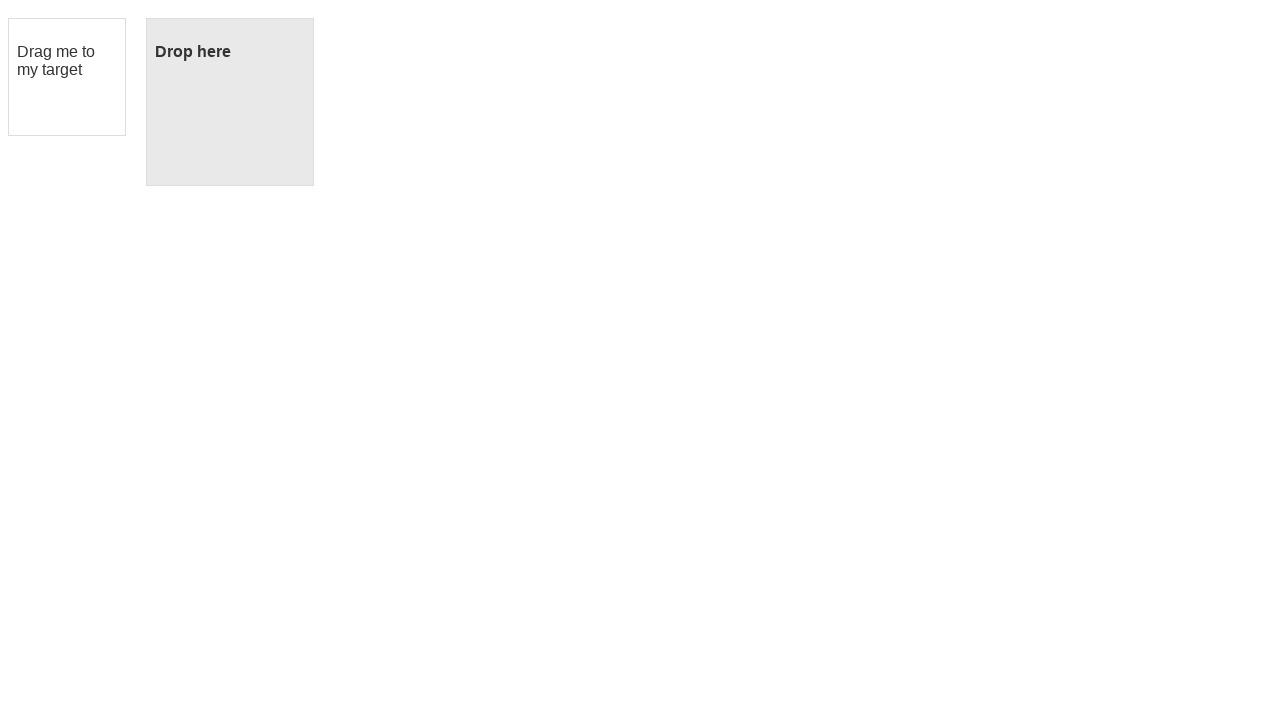

Dragged draggable element onto droppable target at (230, 102)
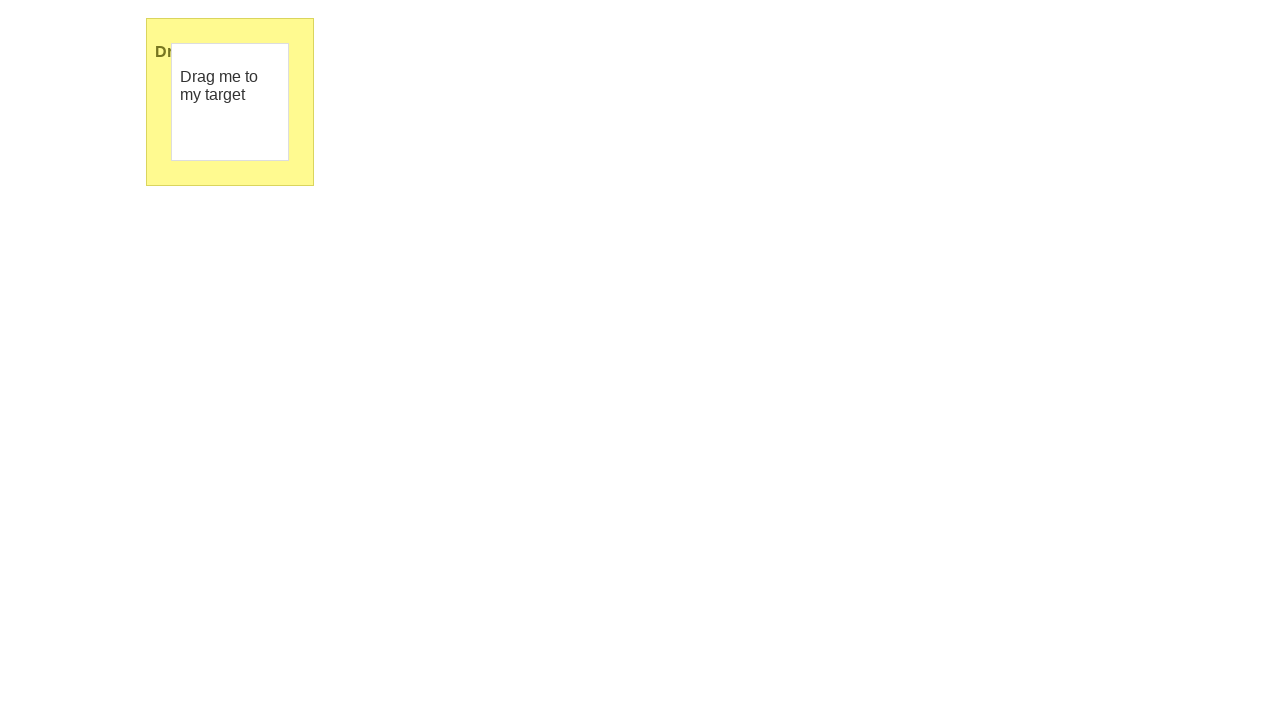

Verified drop was successful - droppable text changed to 'Dropped!'
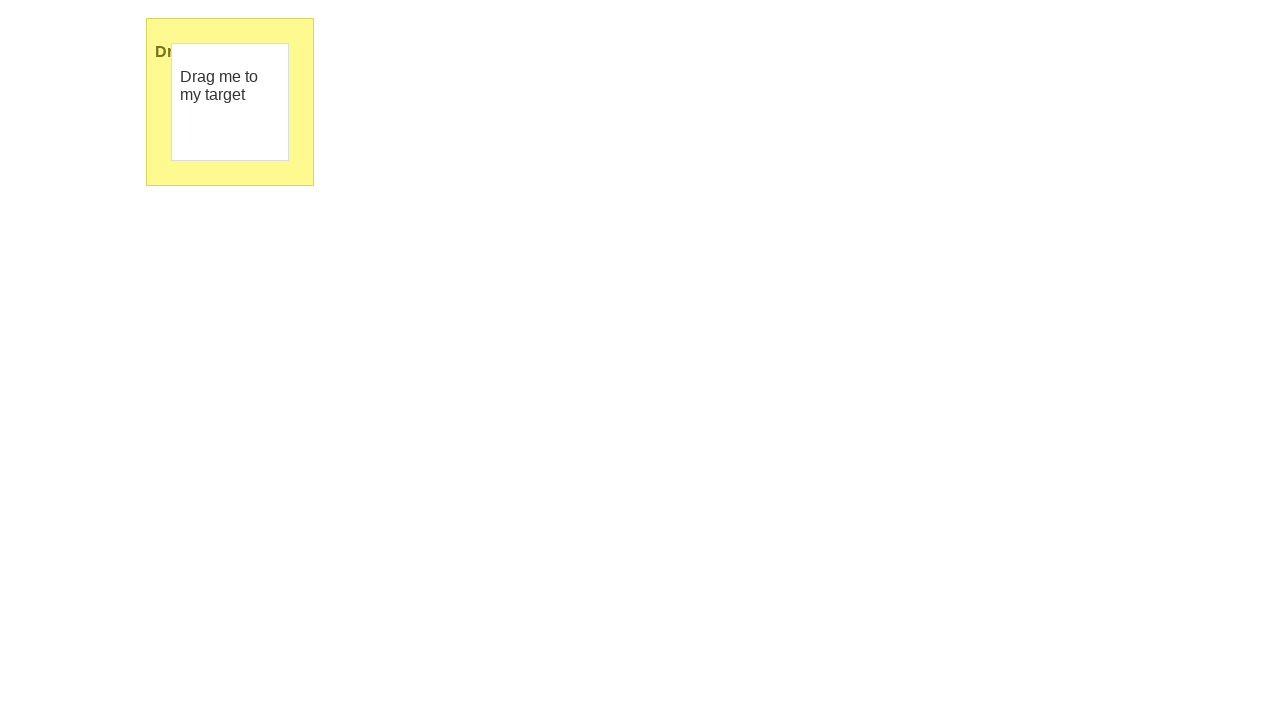

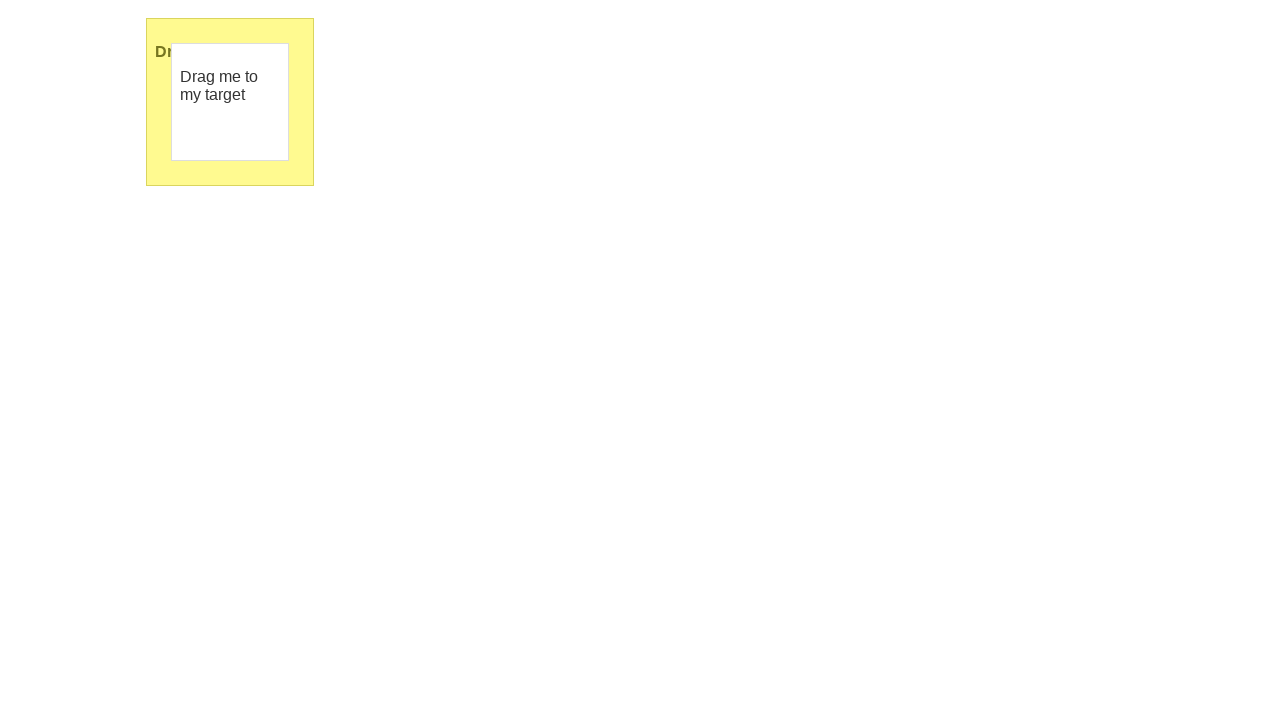